Tests dropdown and passenger selection functionality by verifying checkbox state and incrementing adult passenger count

Starting URL: https://rahulshettyacademy.com/dropdownsPractise/#

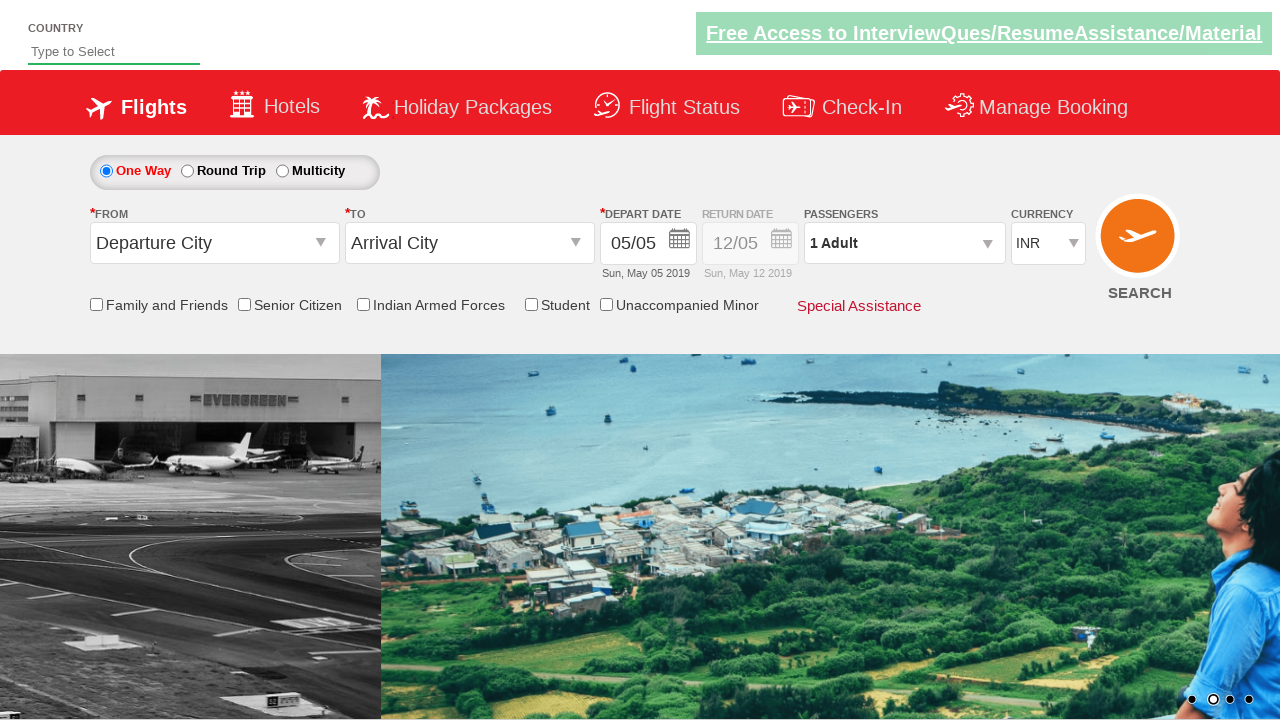

Checked if third checkbox is selected
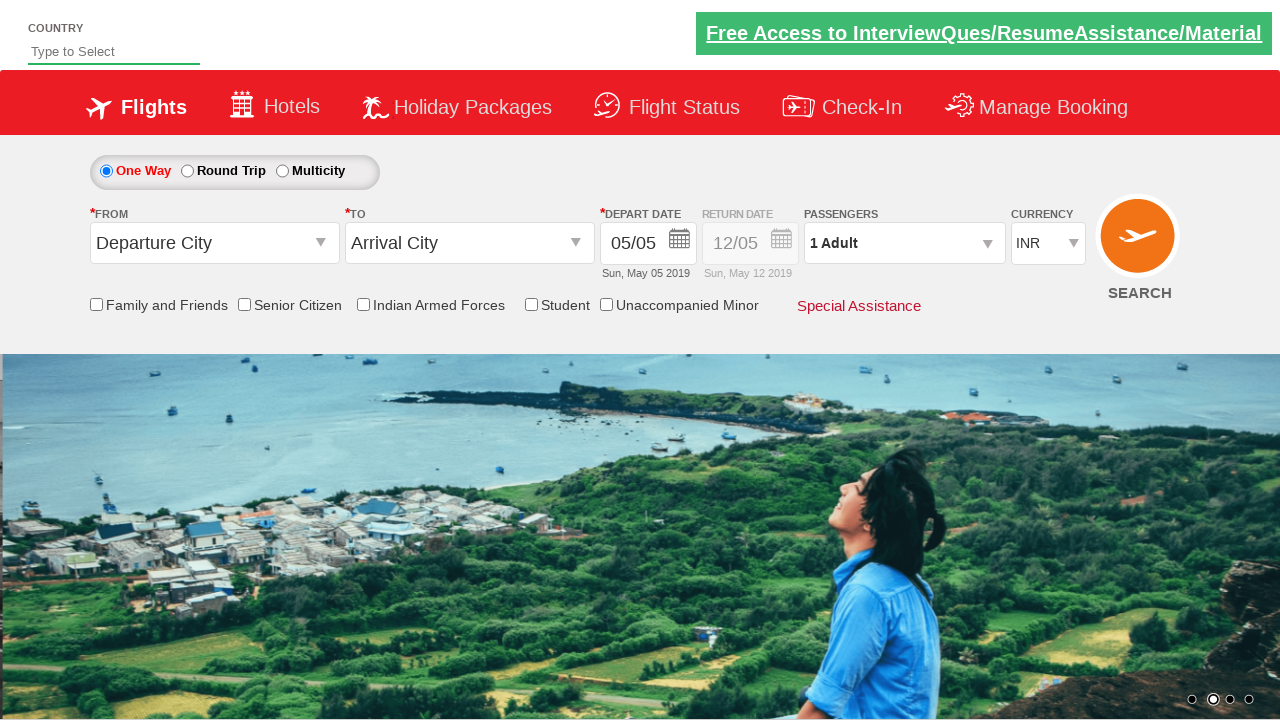

Clicked on passenger info dropdown at (904, 243) on xpath=//div[@class='paxinfo']
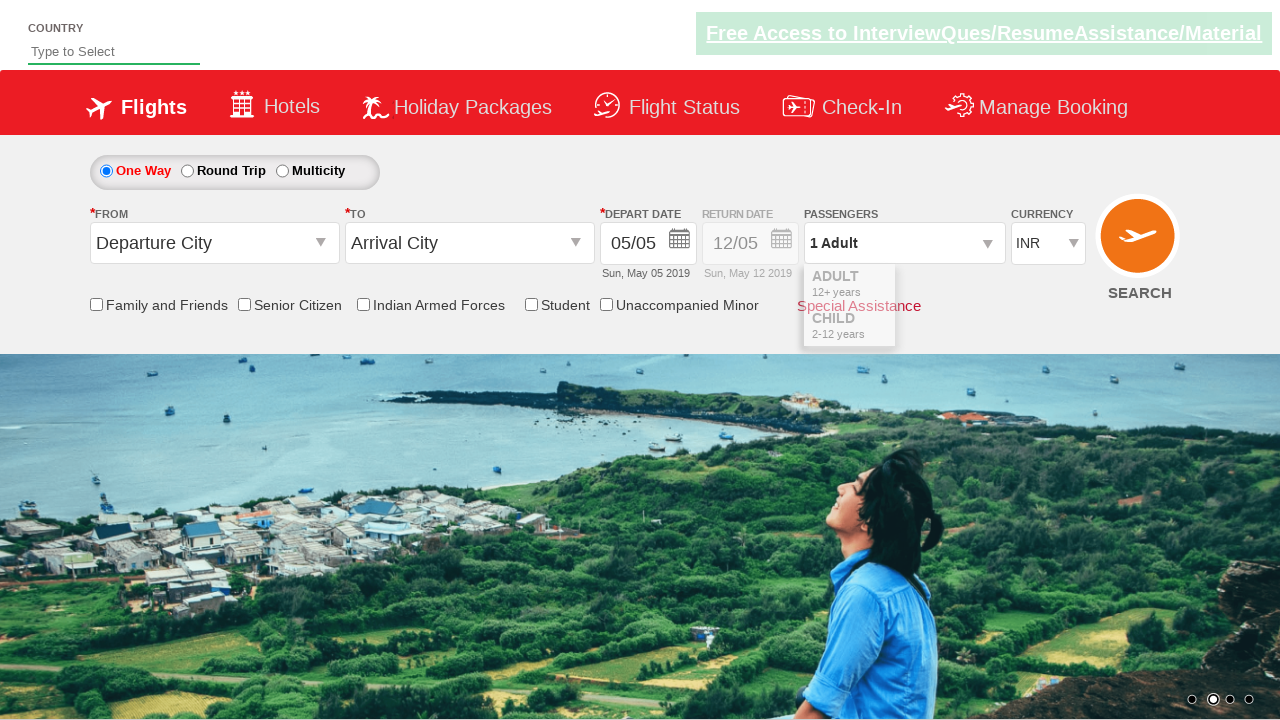

Clicked increment adult button (iteration 1 of 3) at (982, 288) on xpath=//span[@id='hrefIncAdt']
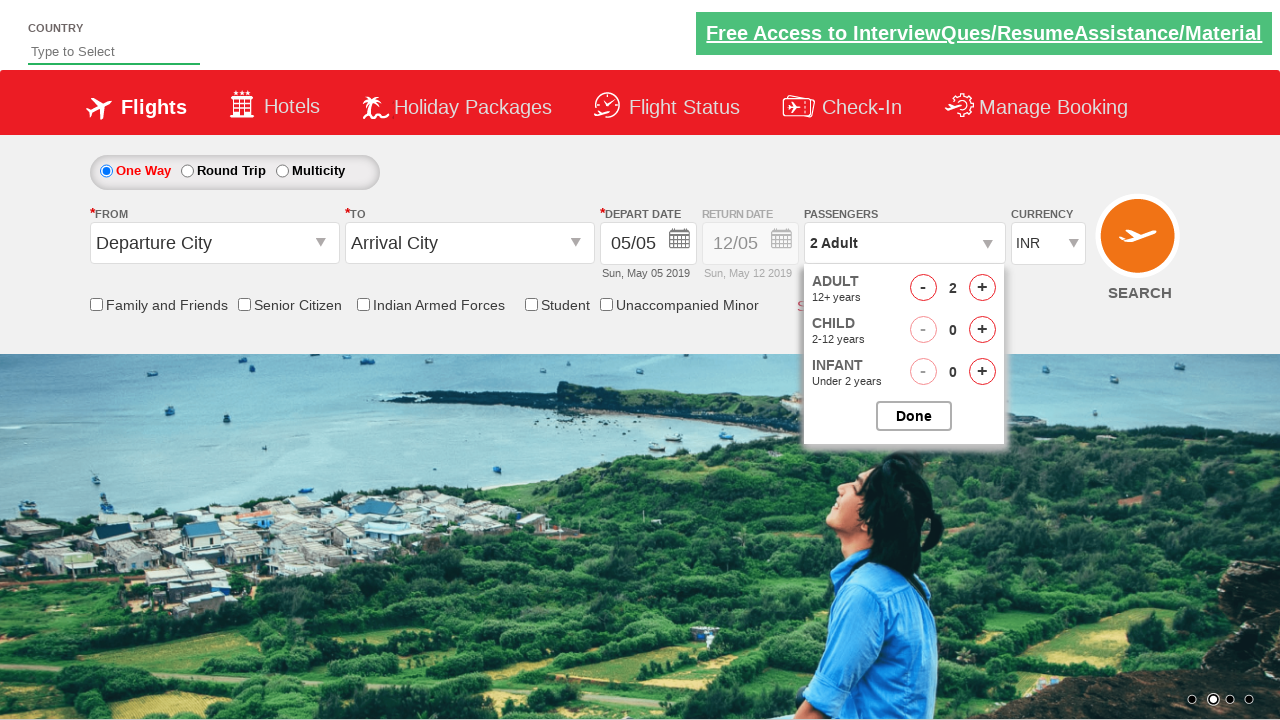

Clicked increment adult button (iteration 2 of 3) at (982, 288) on xpath=//span[@id='hrefIncAdt']
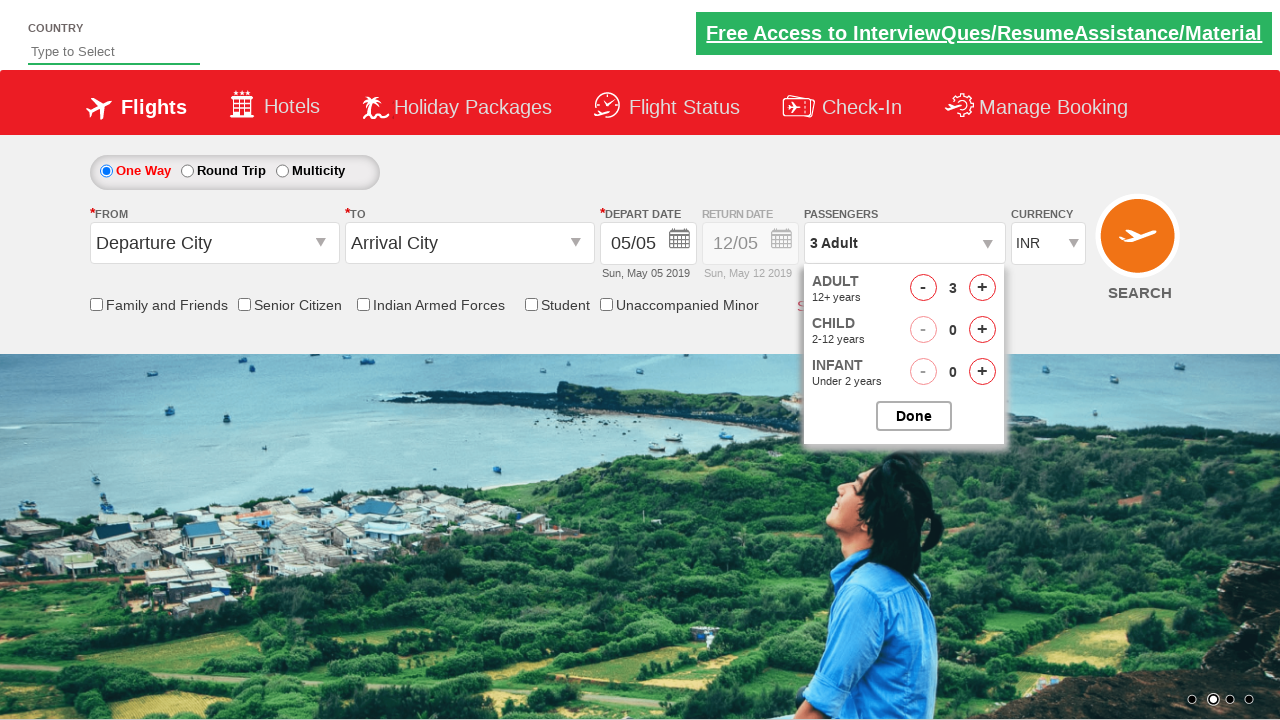

Clicked increment adult button (iteration 3 of 3) at (982, 288) on xpath=//span[@id='hrefIncAdt']
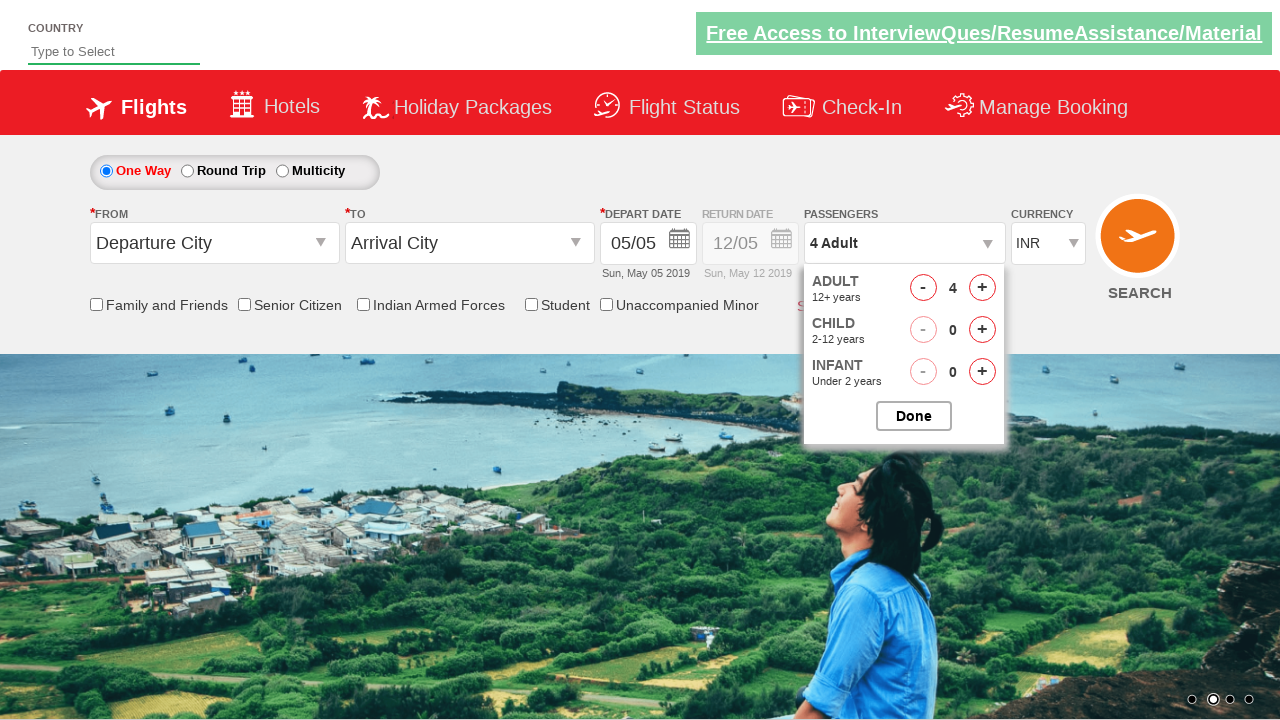

Closed passenger selection dropdown at (914, 416) on xpath=//input[@id='btnclosepaxoption']
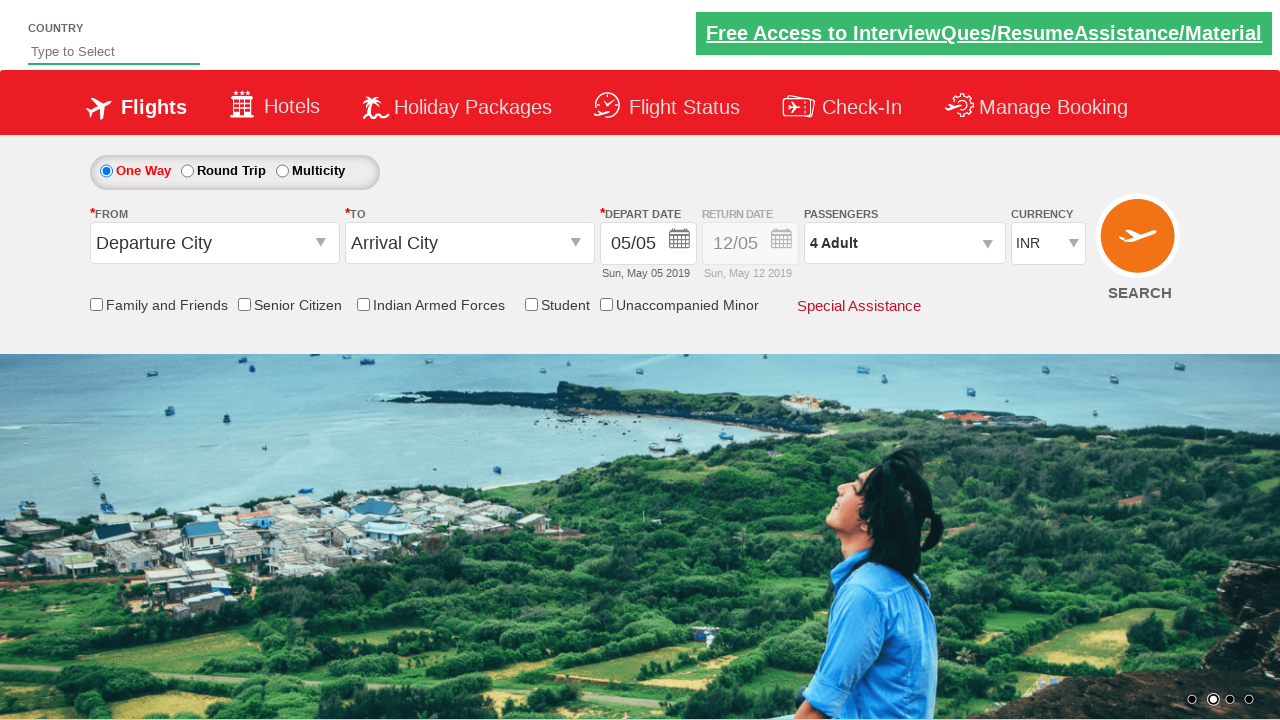

Retrieved passenger info text content
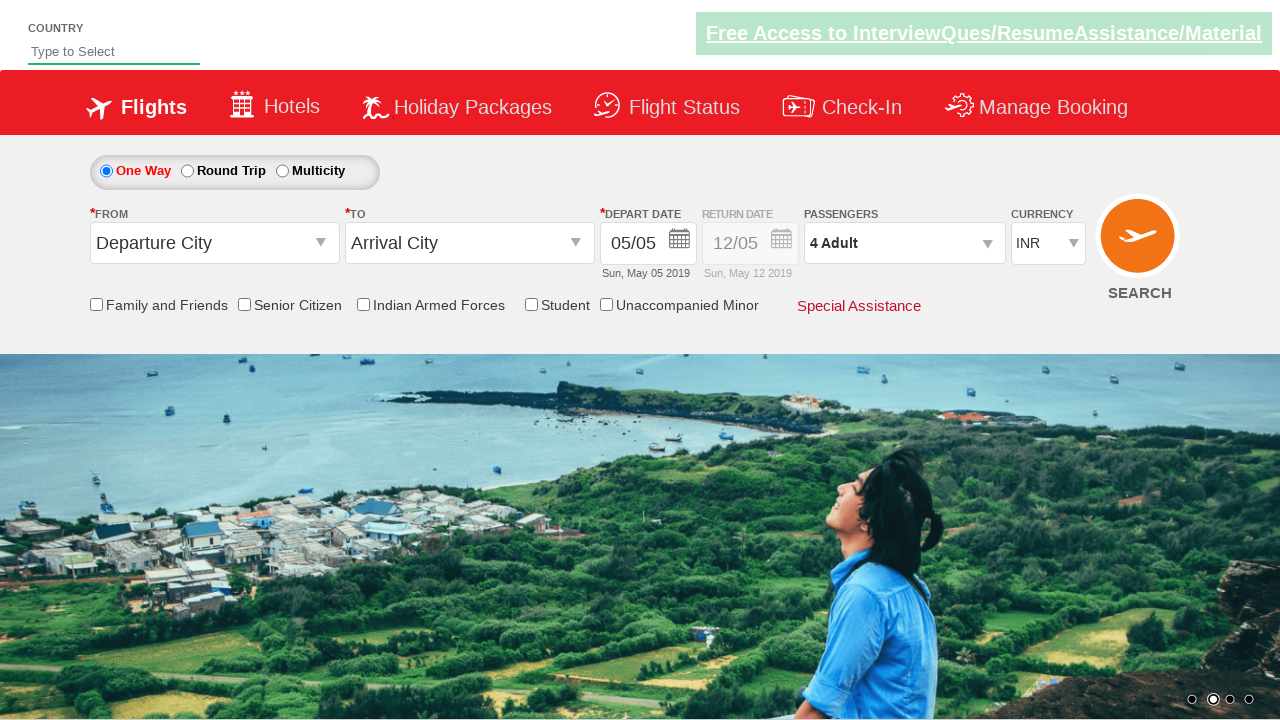

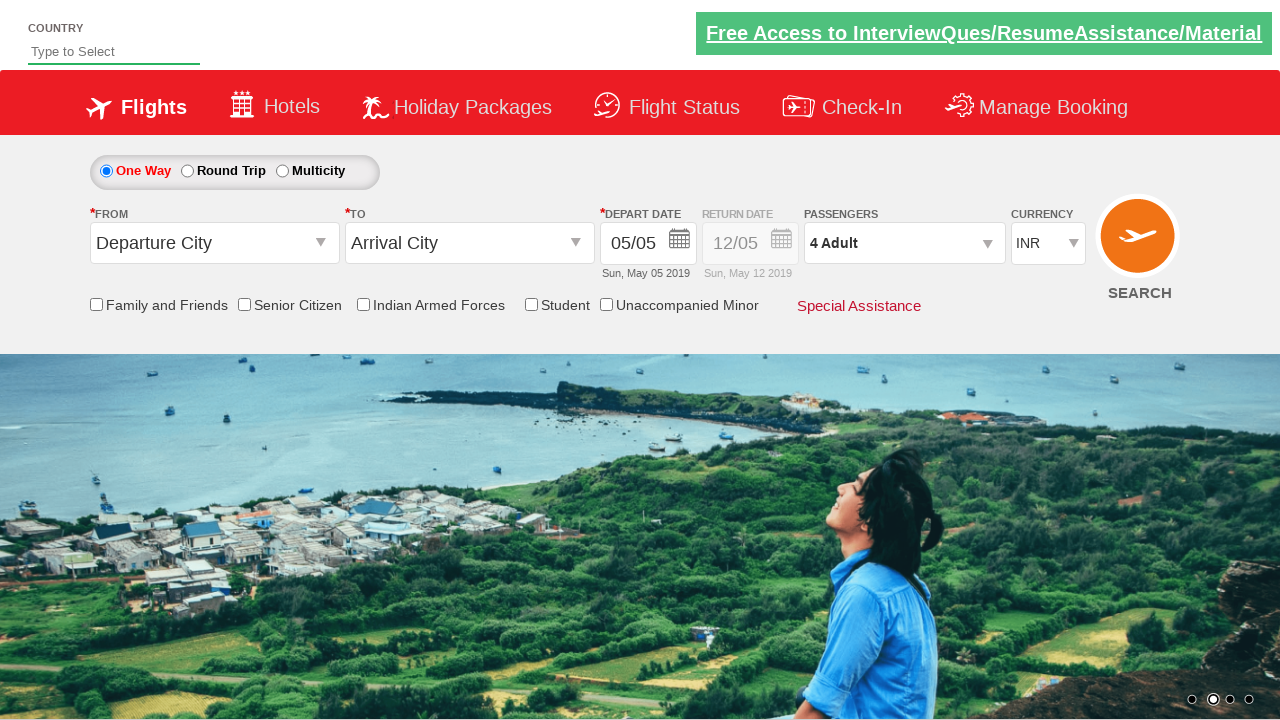